Tests mouse release action after click-and-hold and move operations during a drag sequence

Starting URL: https://crossbrowsertesting.github.io/drag-and-drop

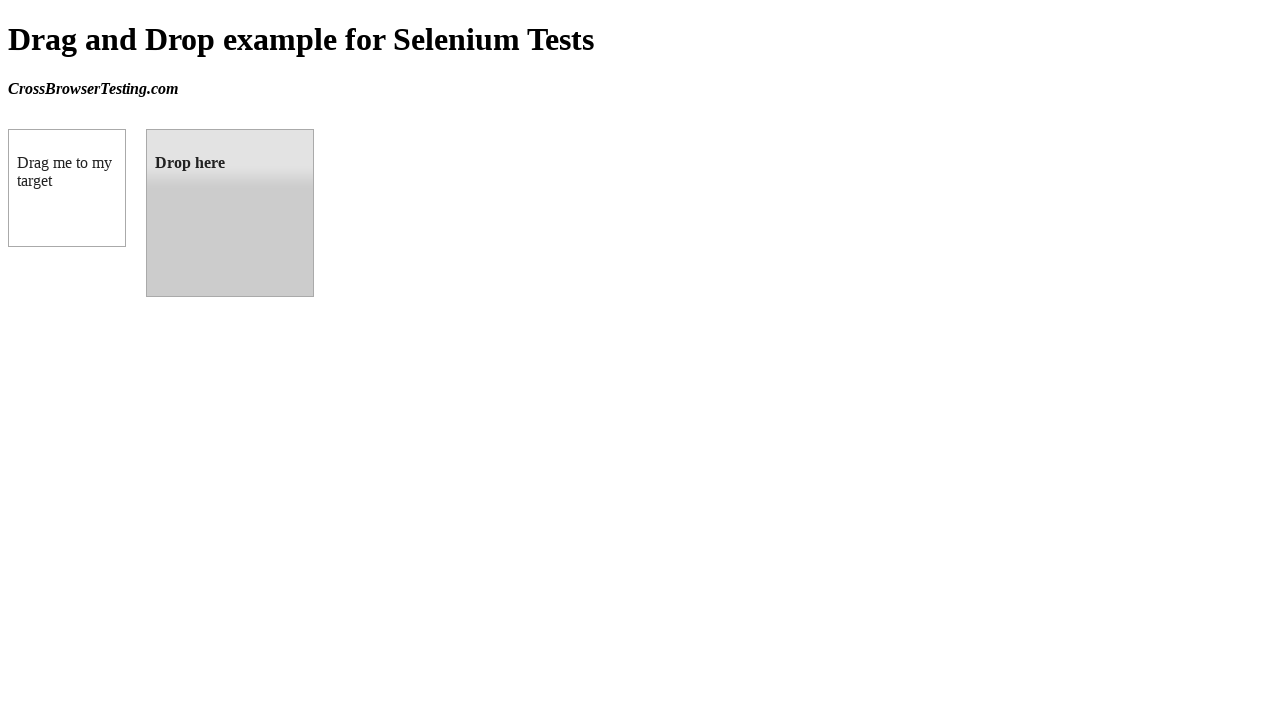

Located the draggable source element
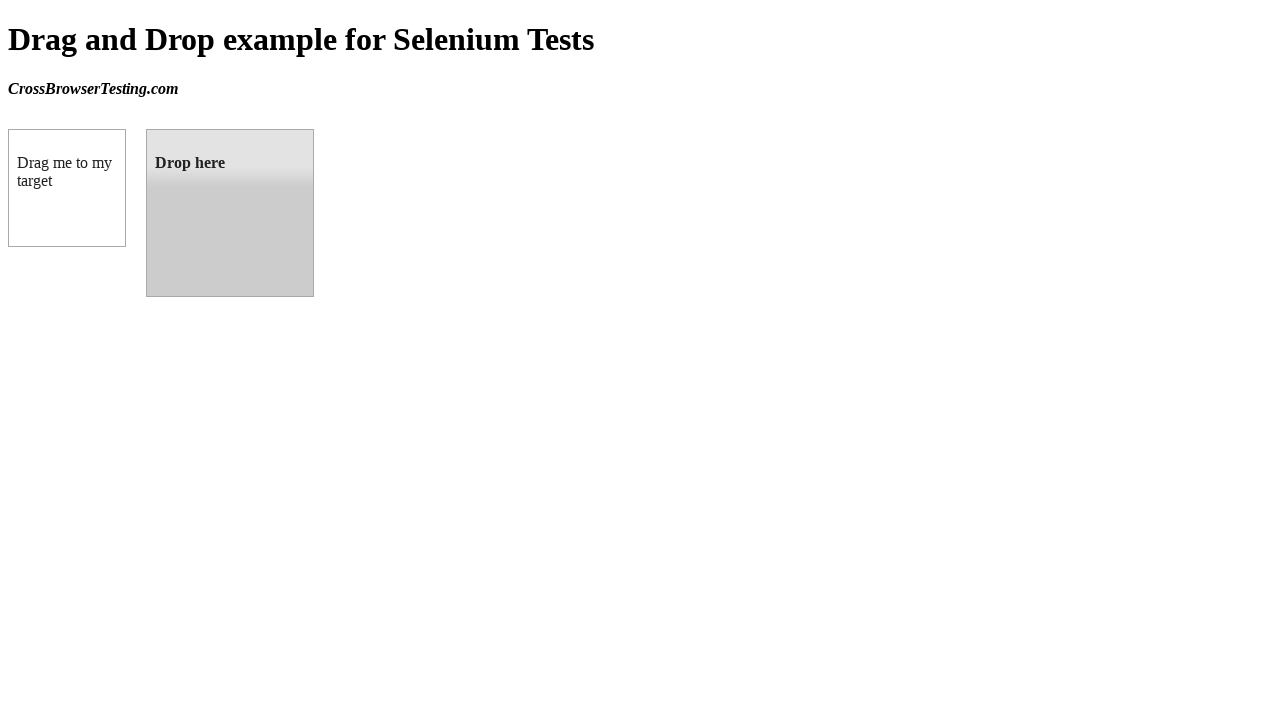

Located the droppable target element
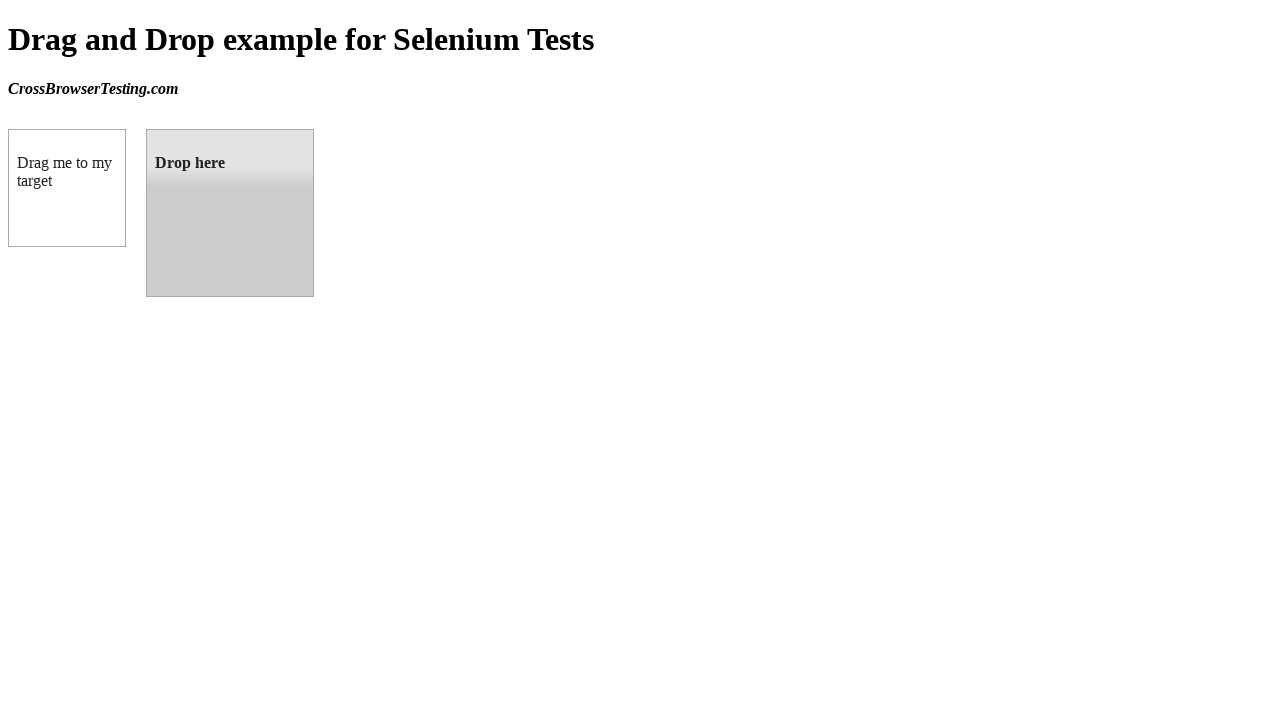

Retrieved bounding box for source element
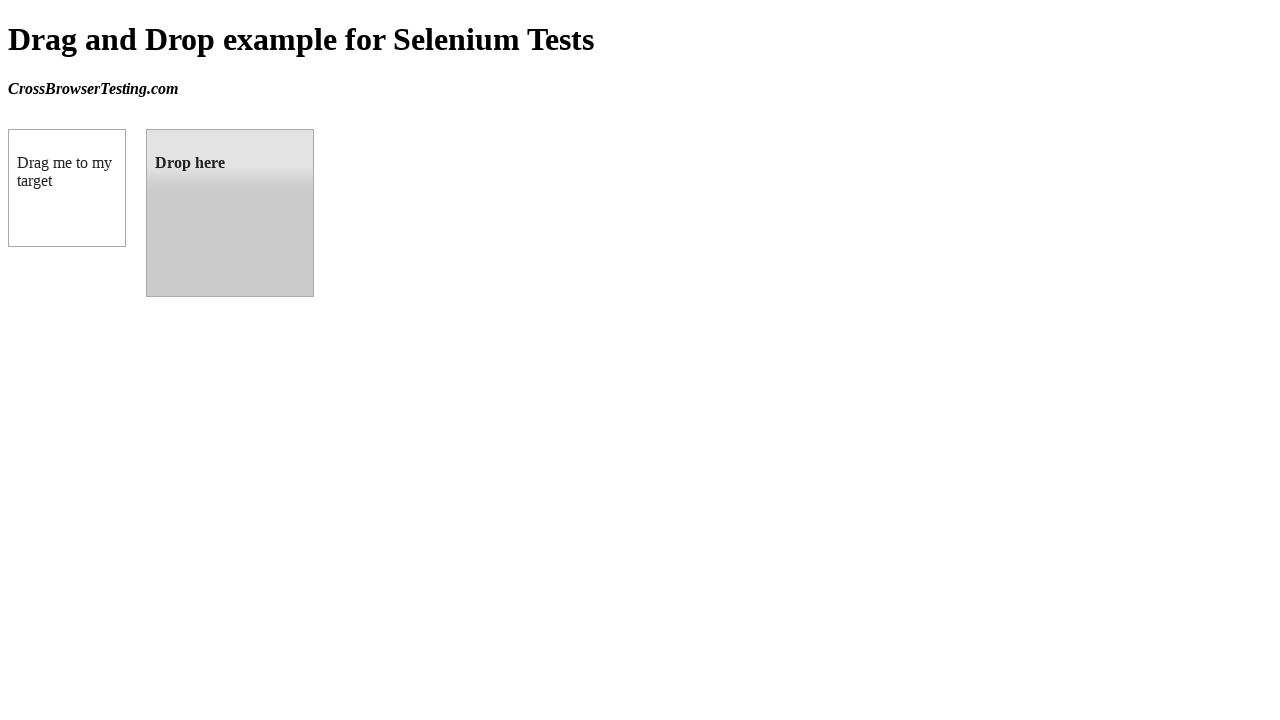

Retrieved bounding box for target element
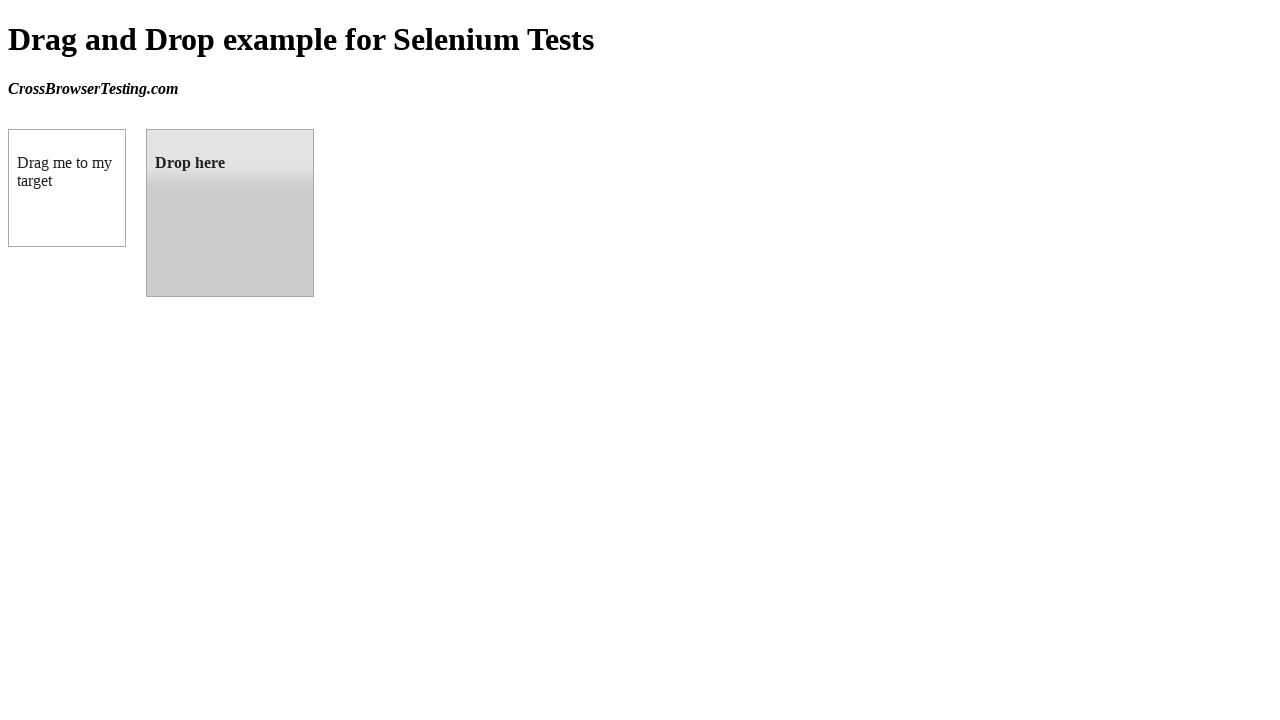

Moved mouse to center of source element at (67, 188)
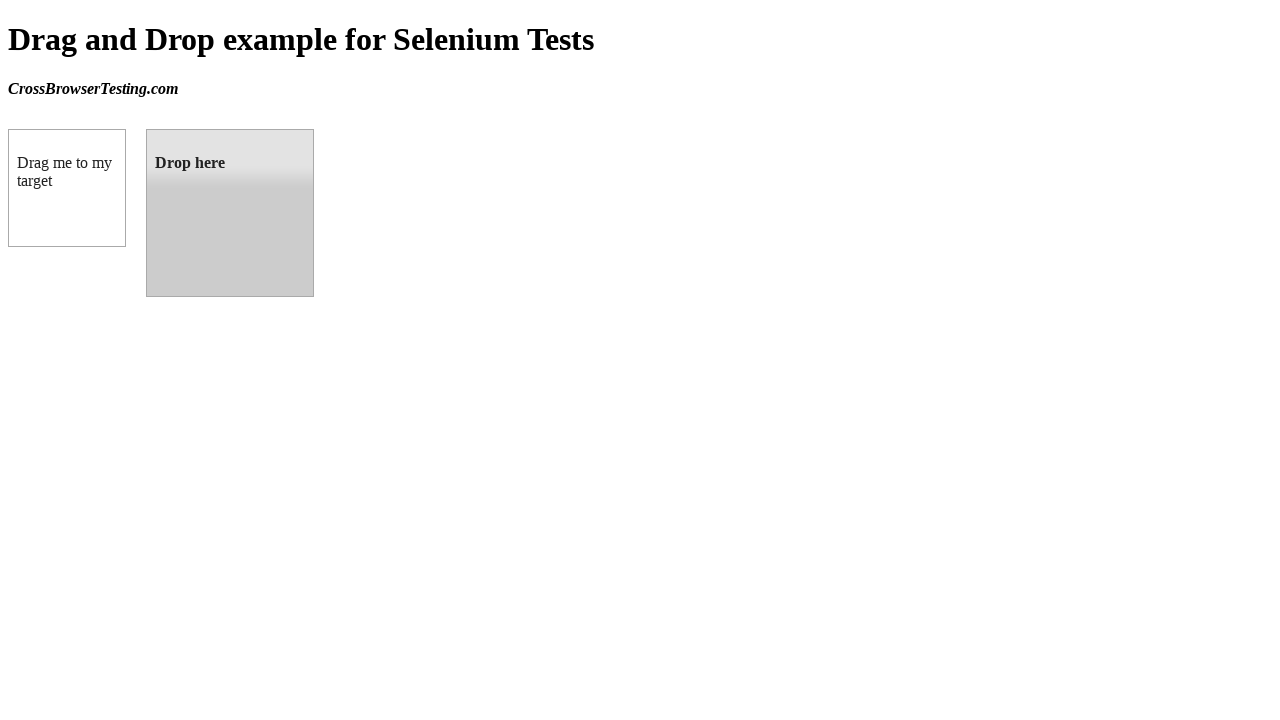

Pressed mouse button down on source element at (67, 188)
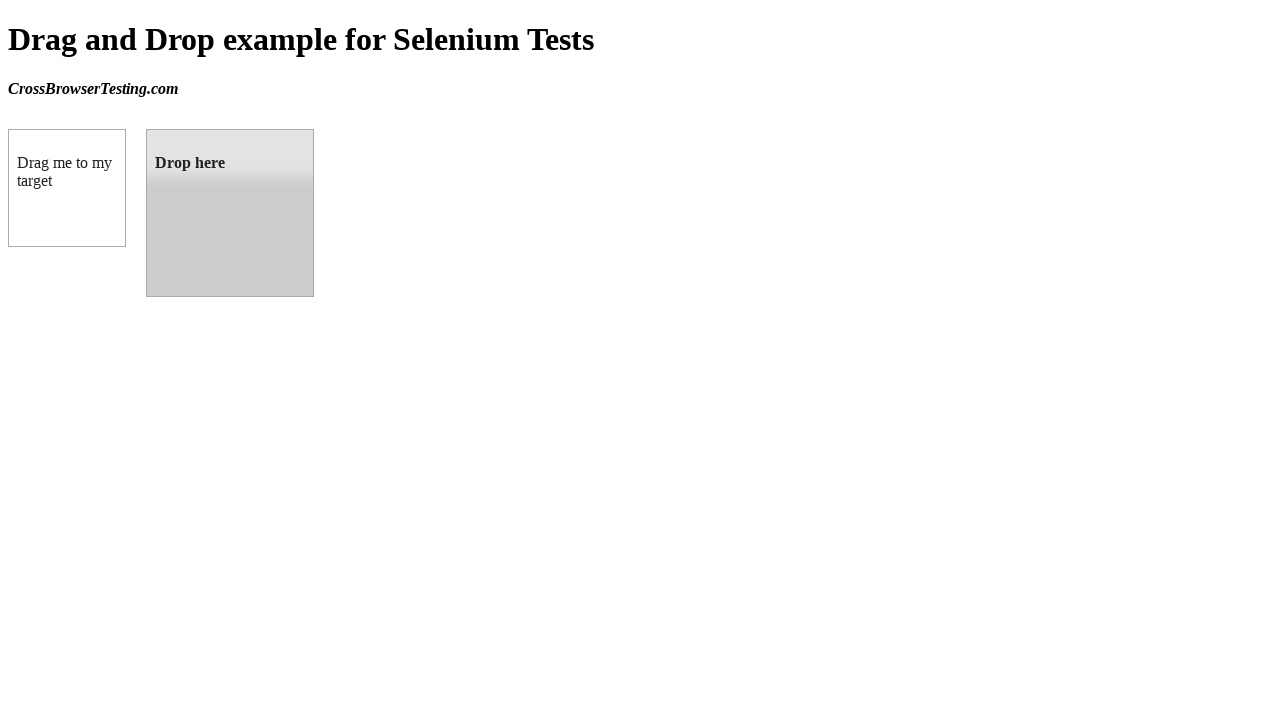

Moved mouse to center of target element during drag at (230, 213)
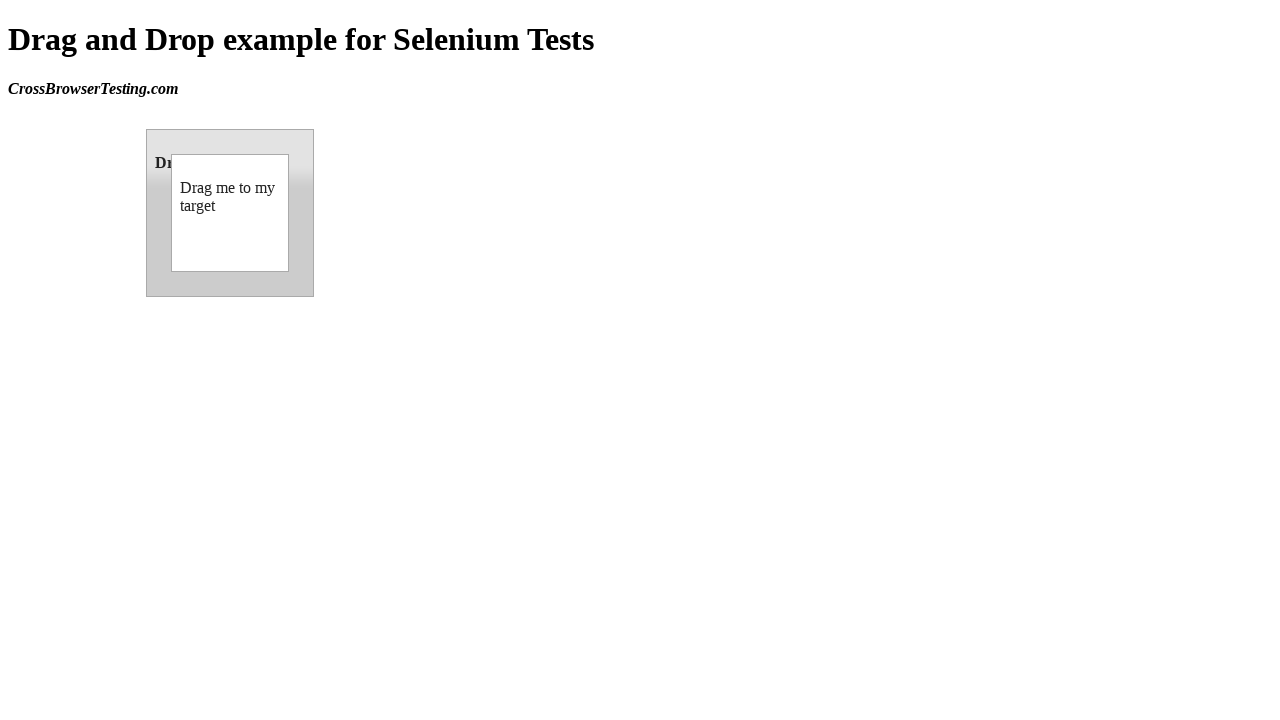

Released mouse button to complete drag and drop operation at (230, 213)
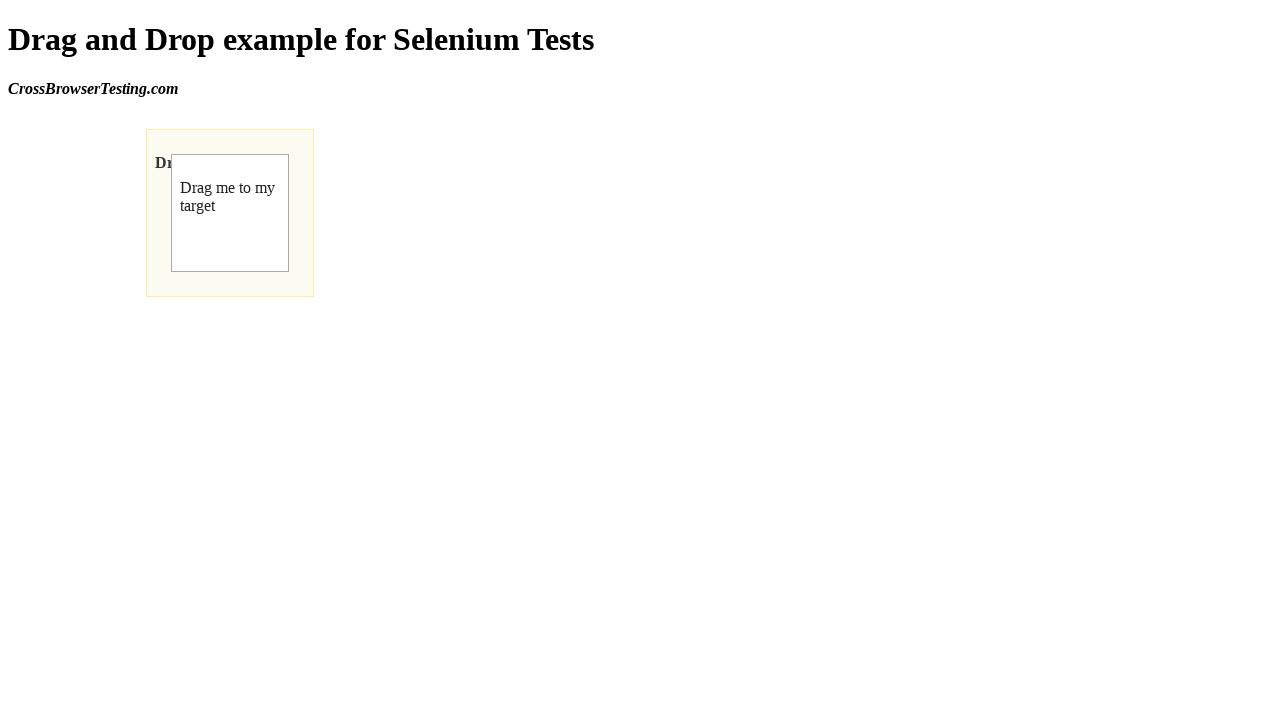

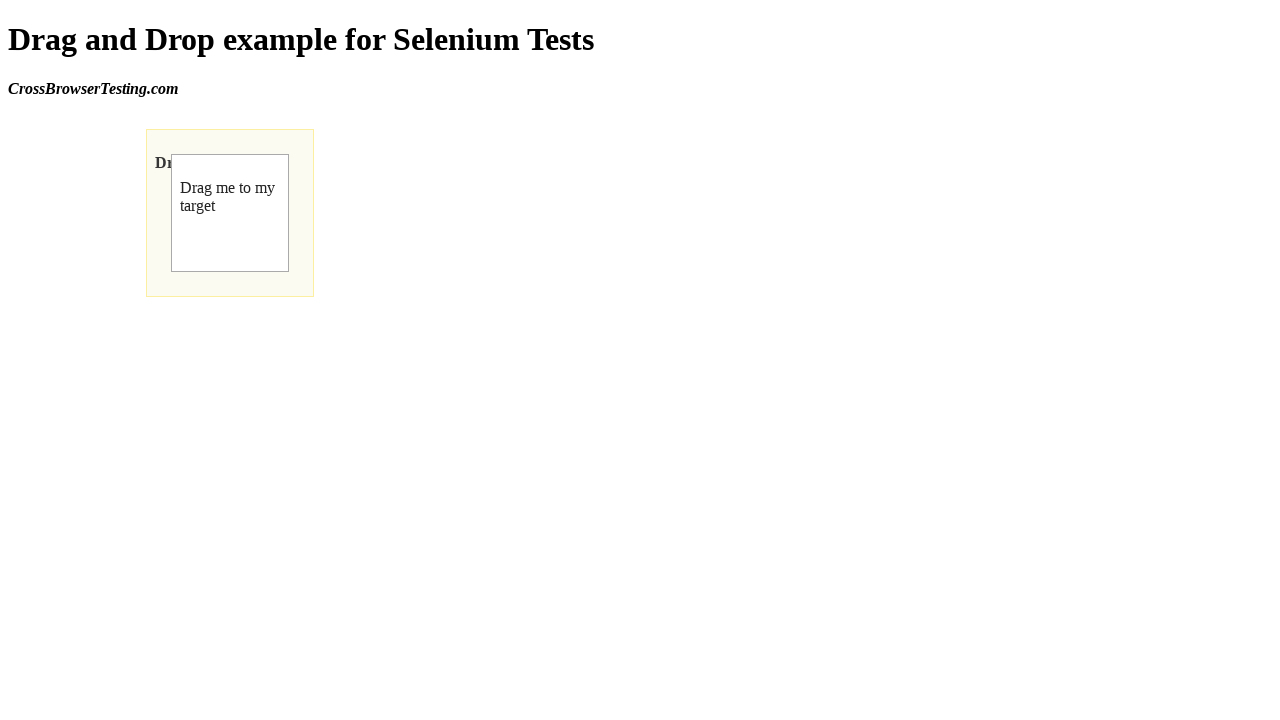